Tests drag and drop functionality on jQueryUI's droppable demo page by dragging an element from source to target within an iframe

Starting URL: https://jqueryui.com/droppable/

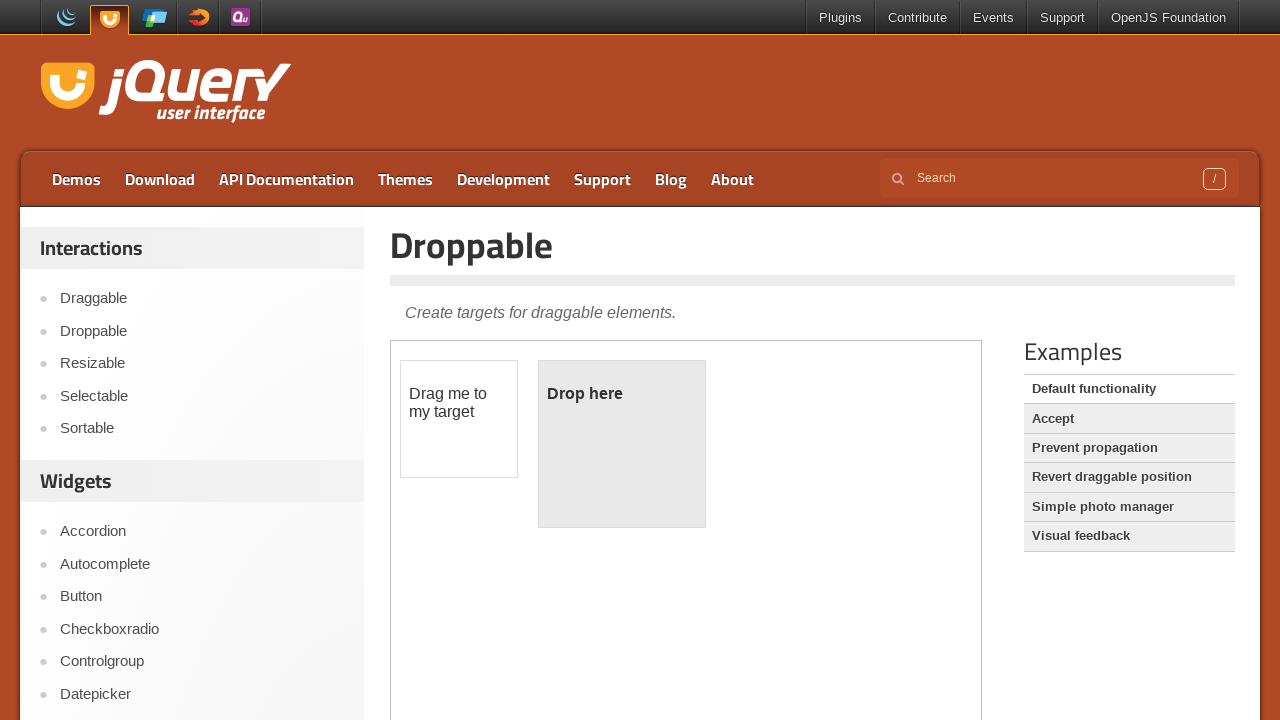

Navigated to jQueryUI droppable demo page
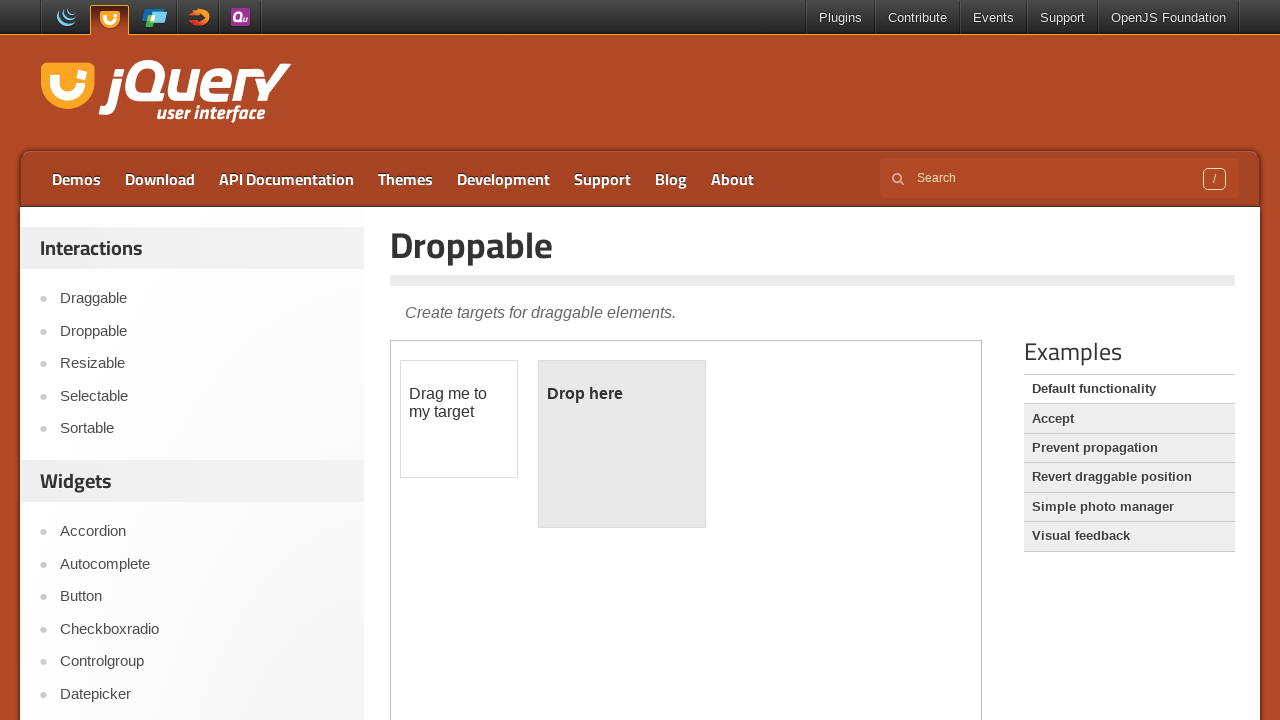

Located and switched to demo iframe
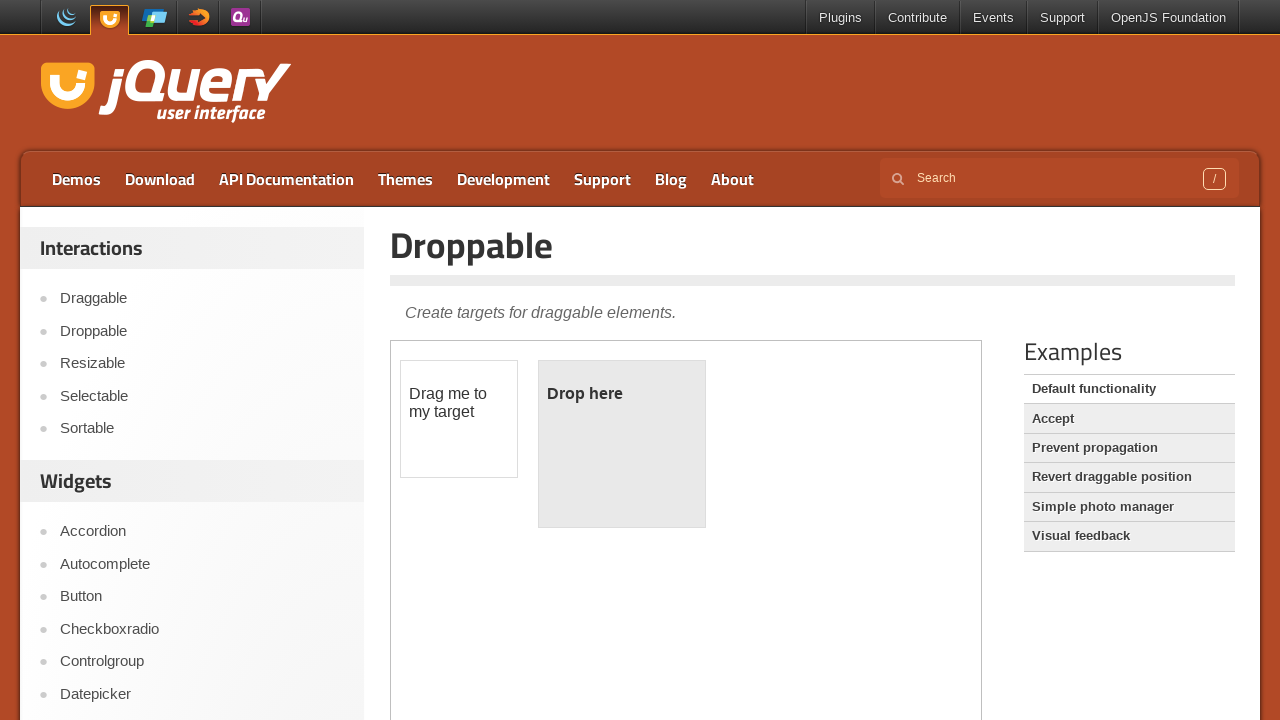

Located draggable source element
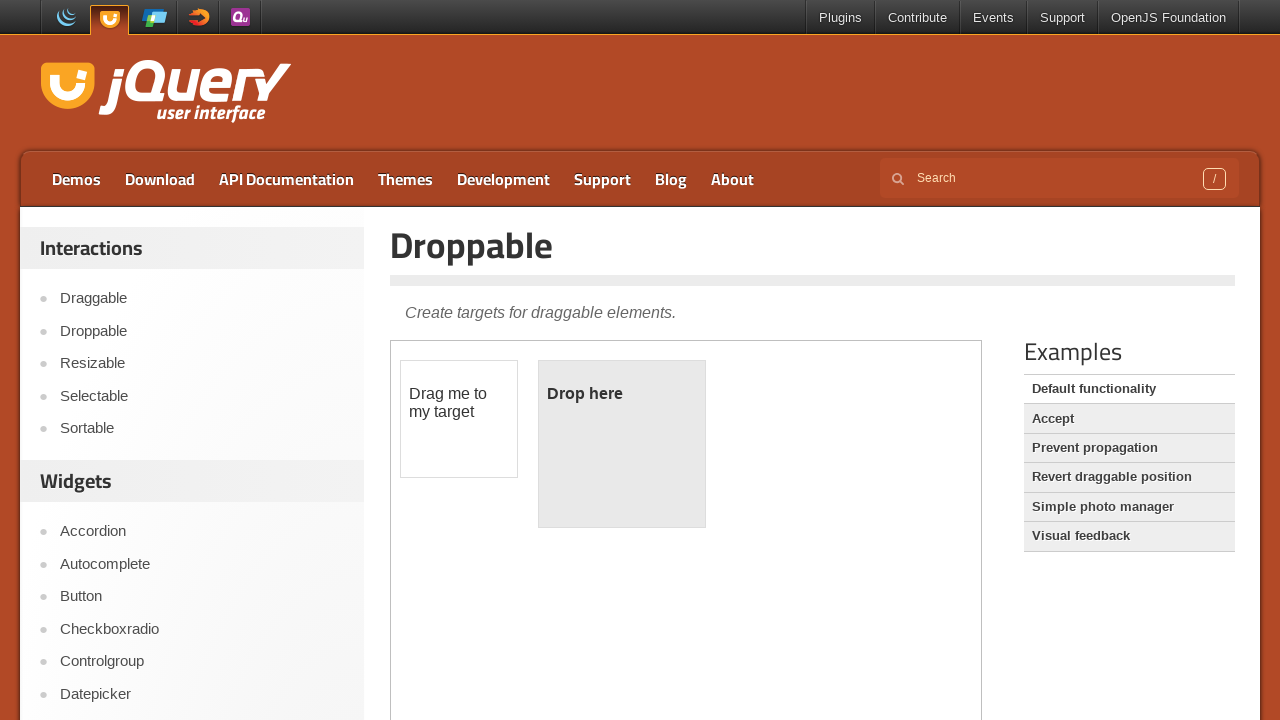

Located droppable target element
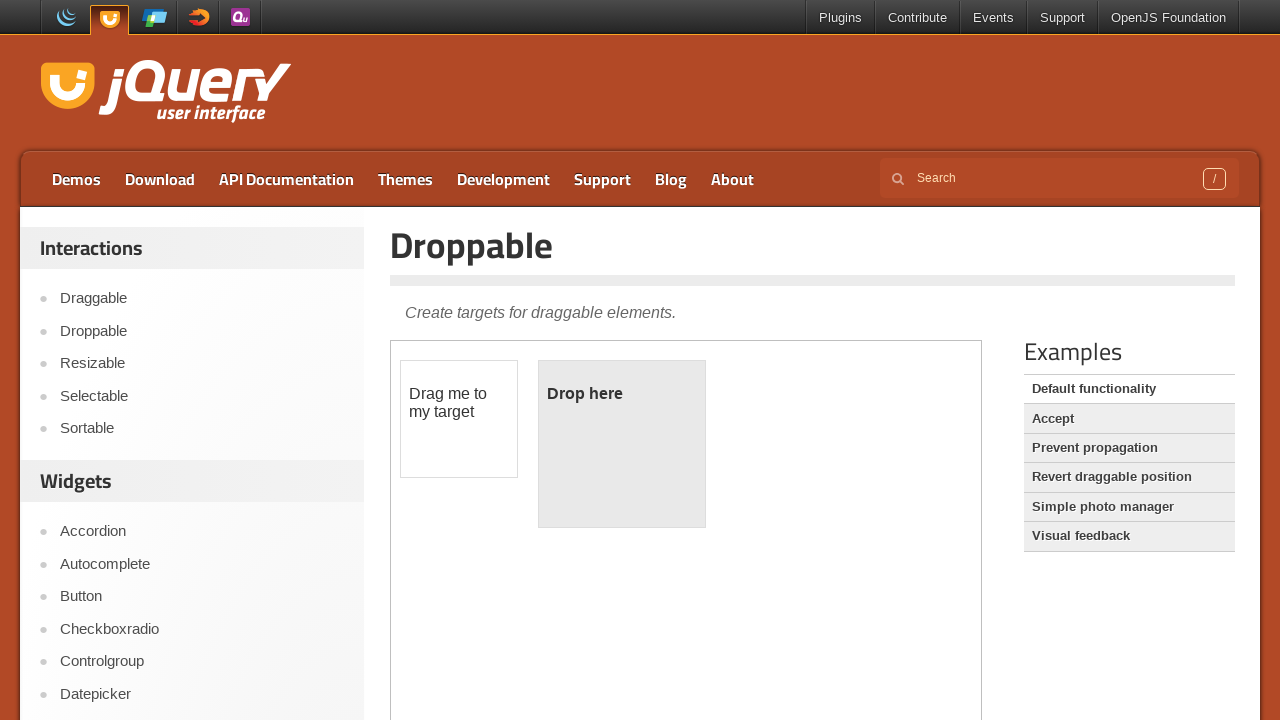

Dragged source element to target element at (622, 444)
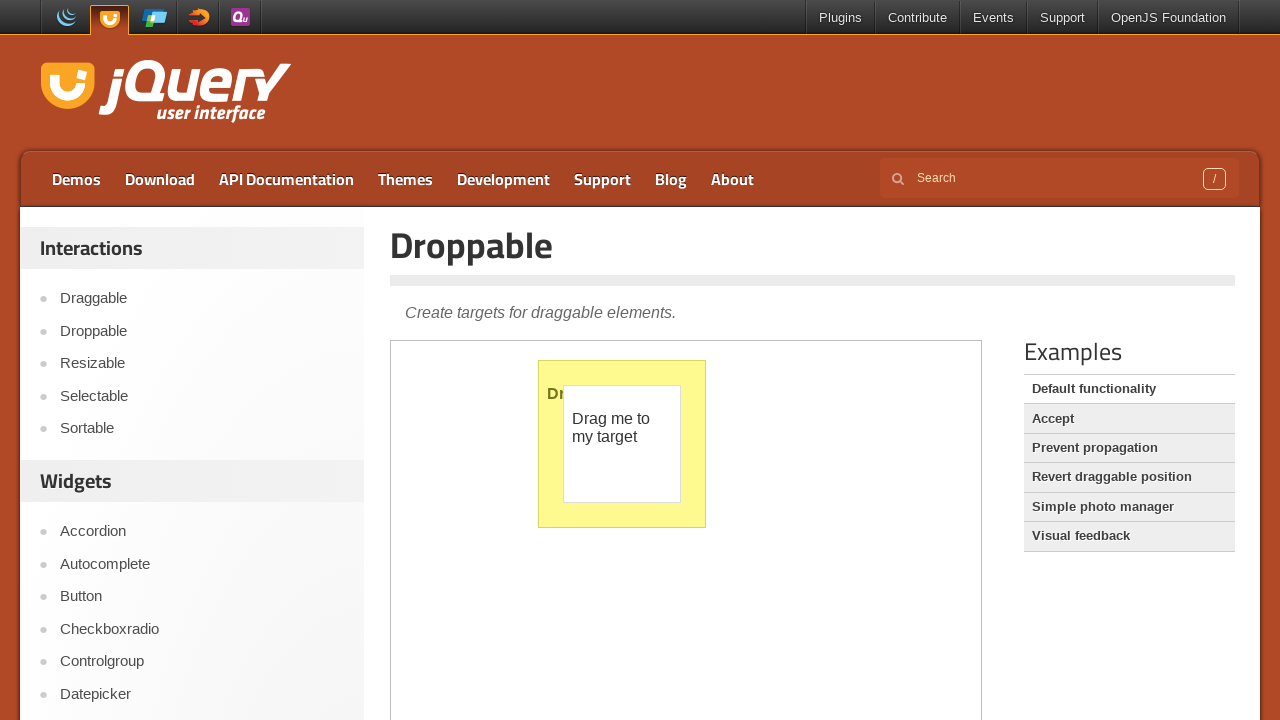

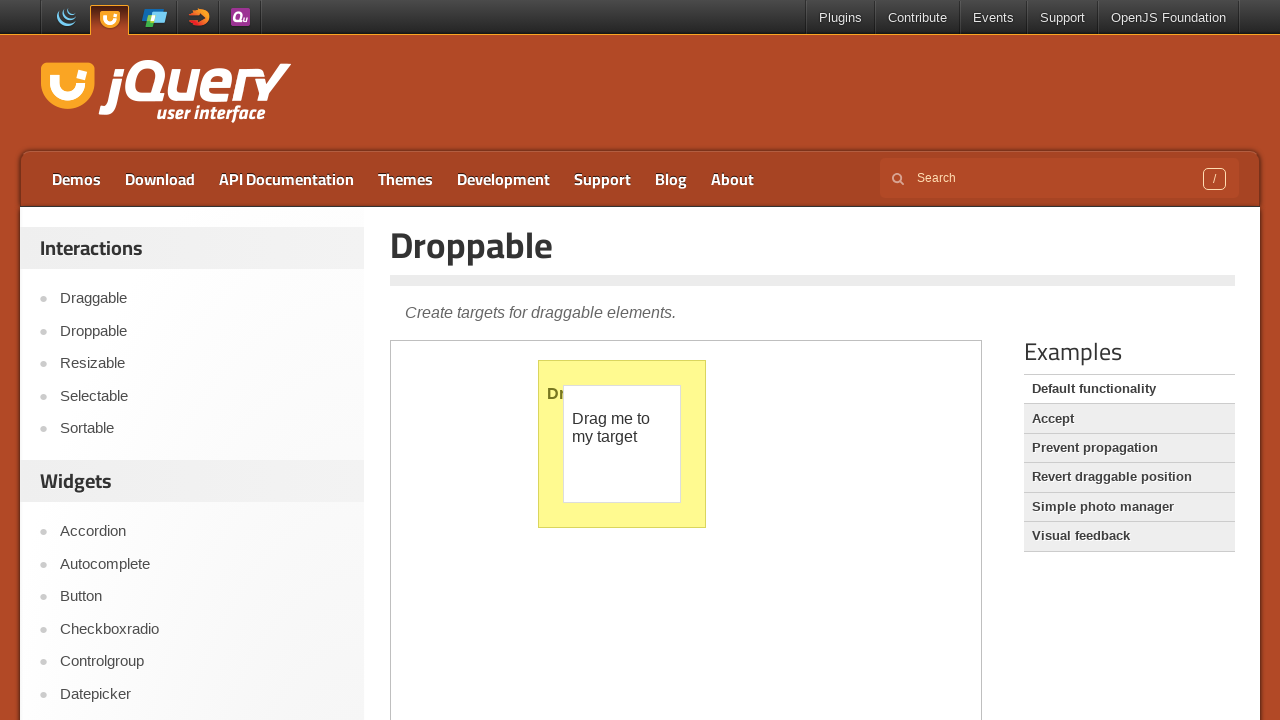